Tests the selectable functionality on demoqa.com by selecting items from both list and grid views

Starting URL: https://demoqa.com/selectable

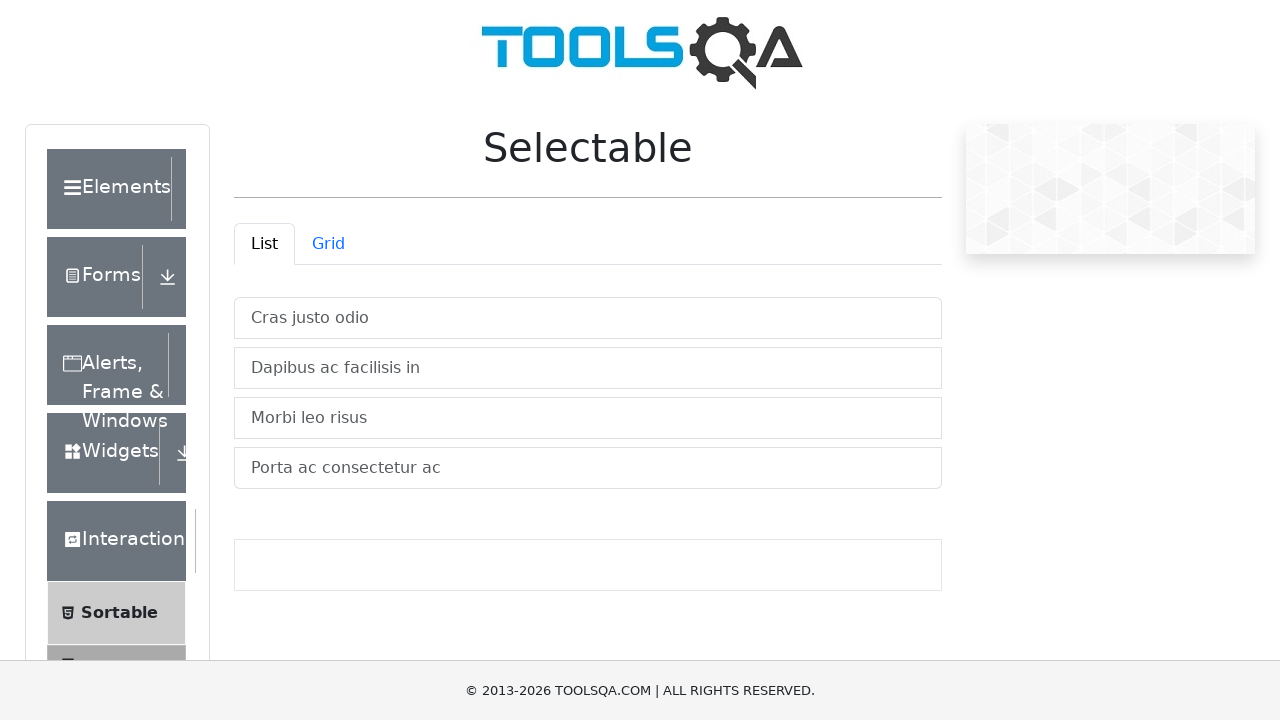

Located all items in vertical list container
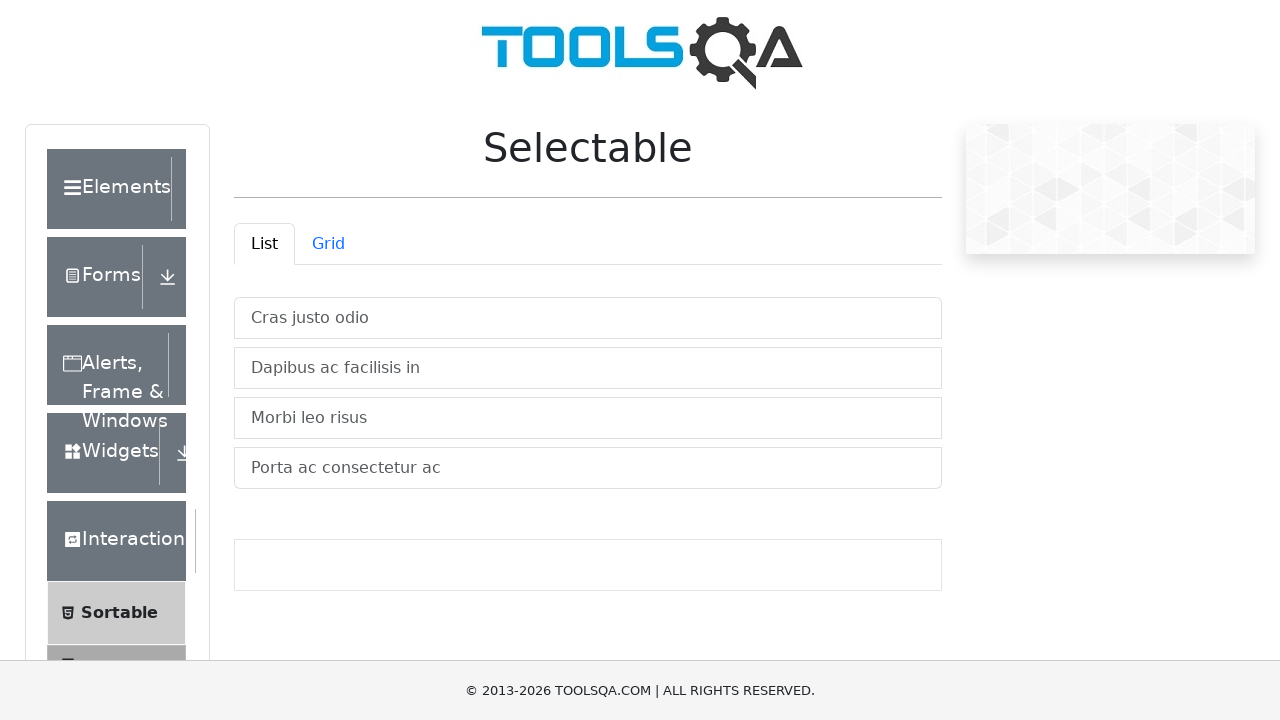

Selected first item from vertical list at (588, 318) on xpath=//*[@id='verticalListContainer']/li >> nth=0
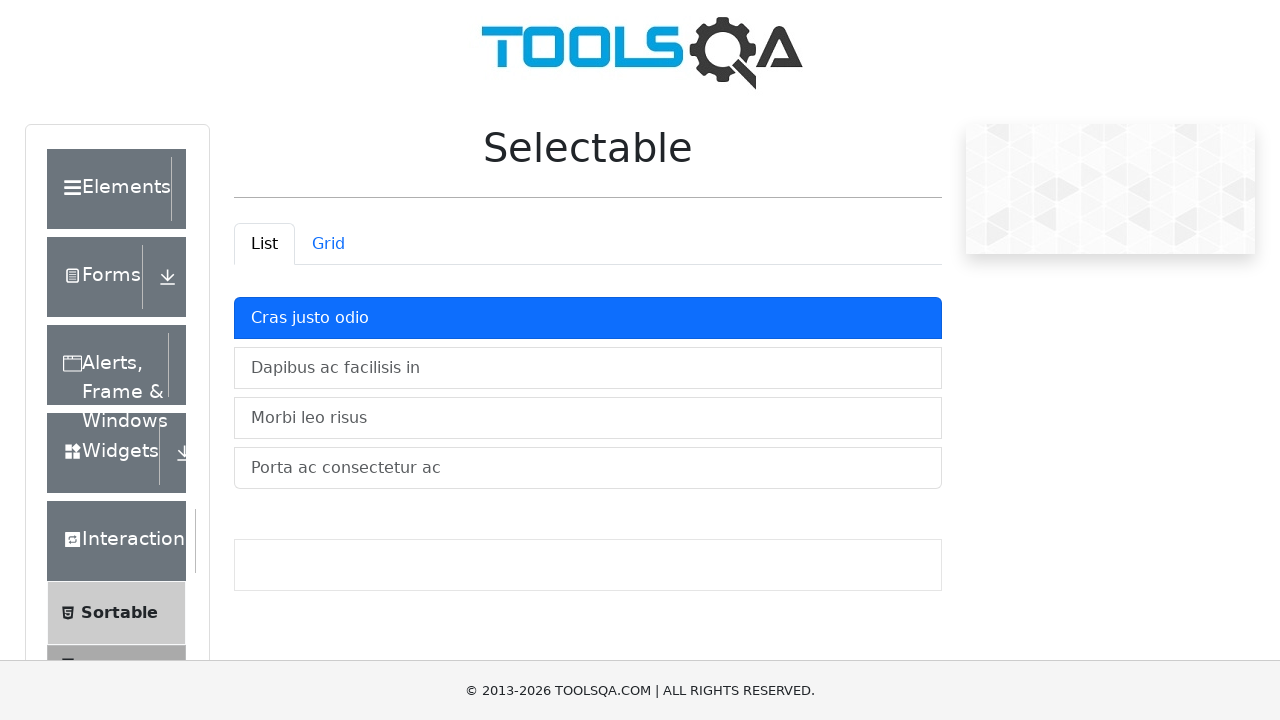

Selected fourth item from vertical list at (588, 468) on xpath=//*[@id='verticalListContainer']/li >> nth=3
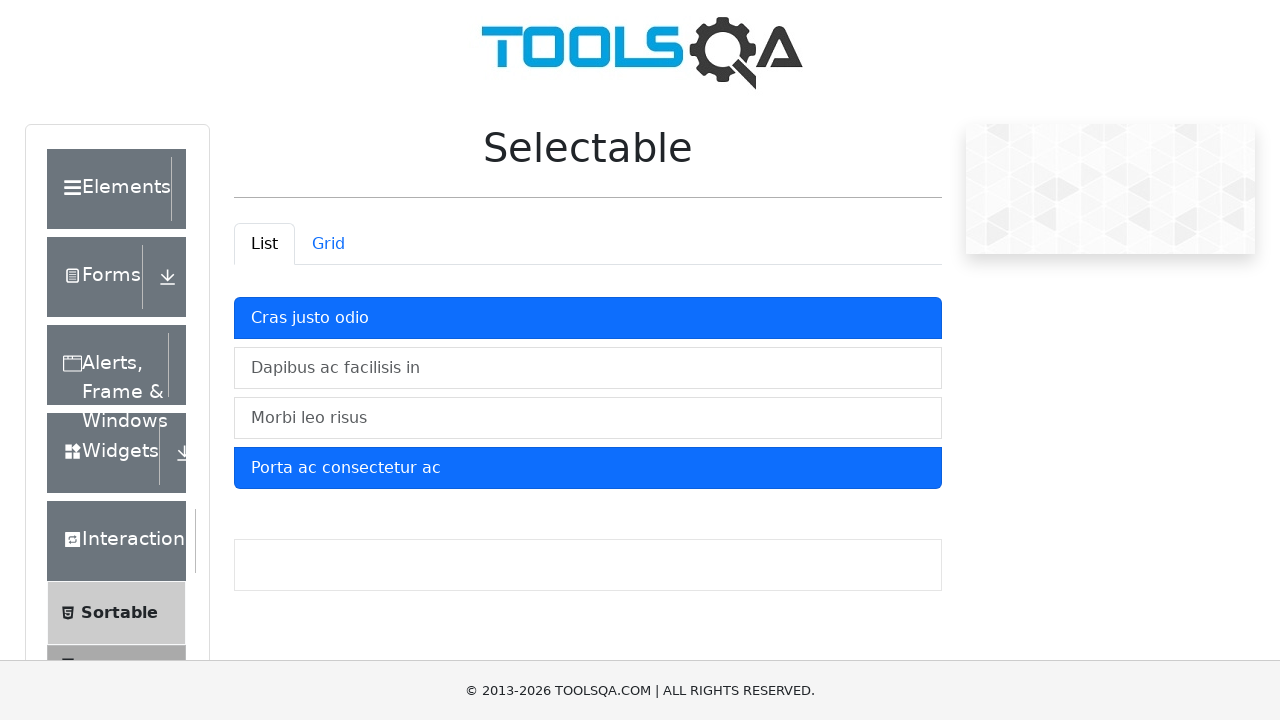

Switched to Grid view tab at (328, 244) on #demo-tab-grid
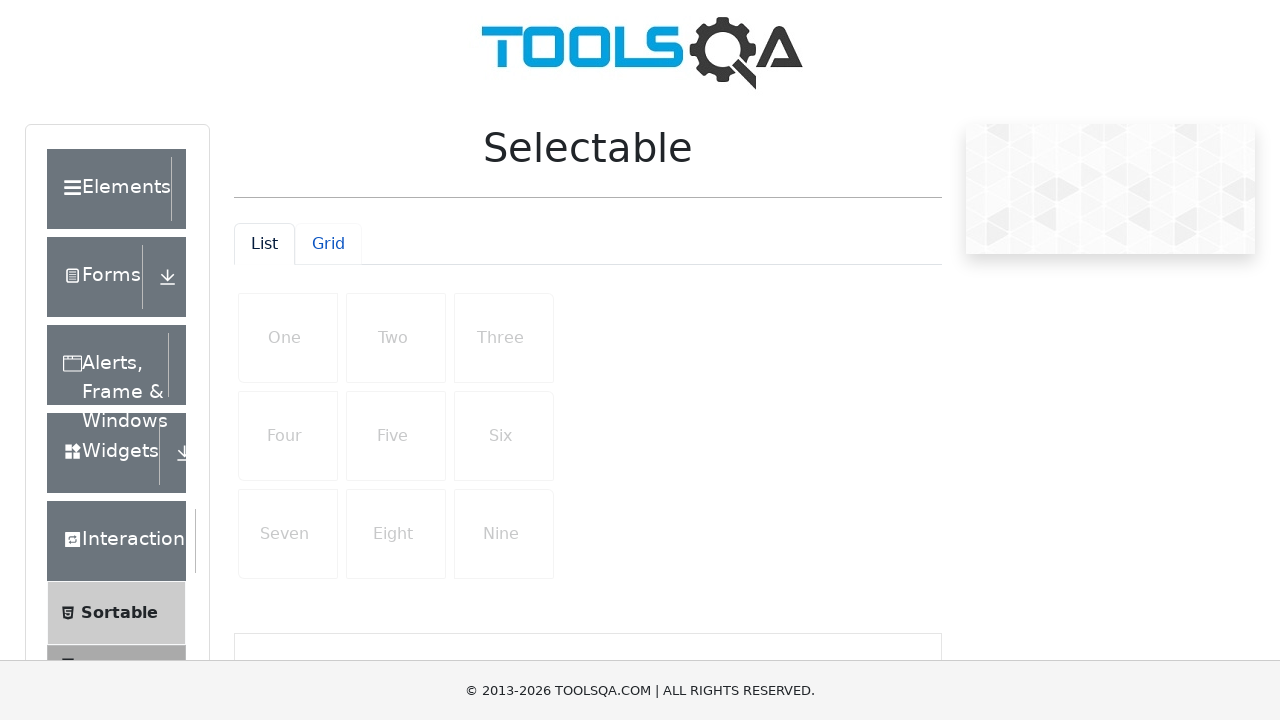

Located all items in grid row 1
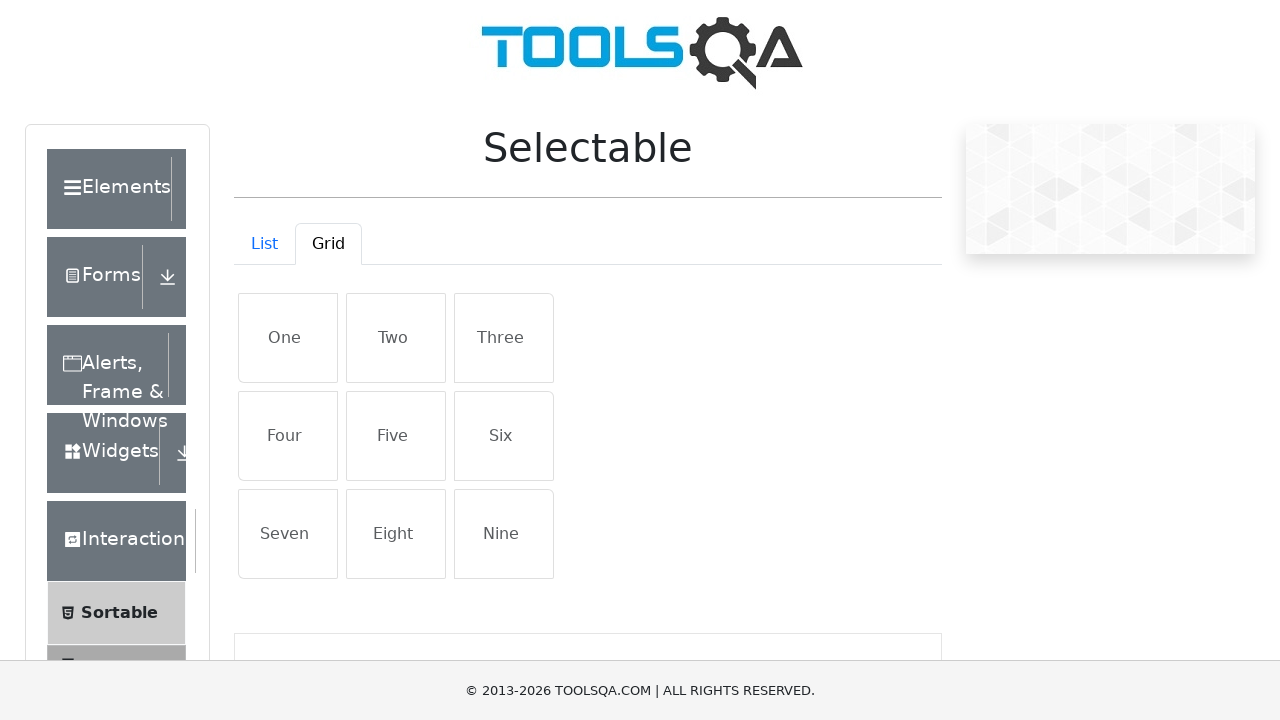

Selected first item from grid row 1 at (288, 338) on xpath=//*[@class='grid-container mt-4']//*[@id='row1']/li >> nth=0
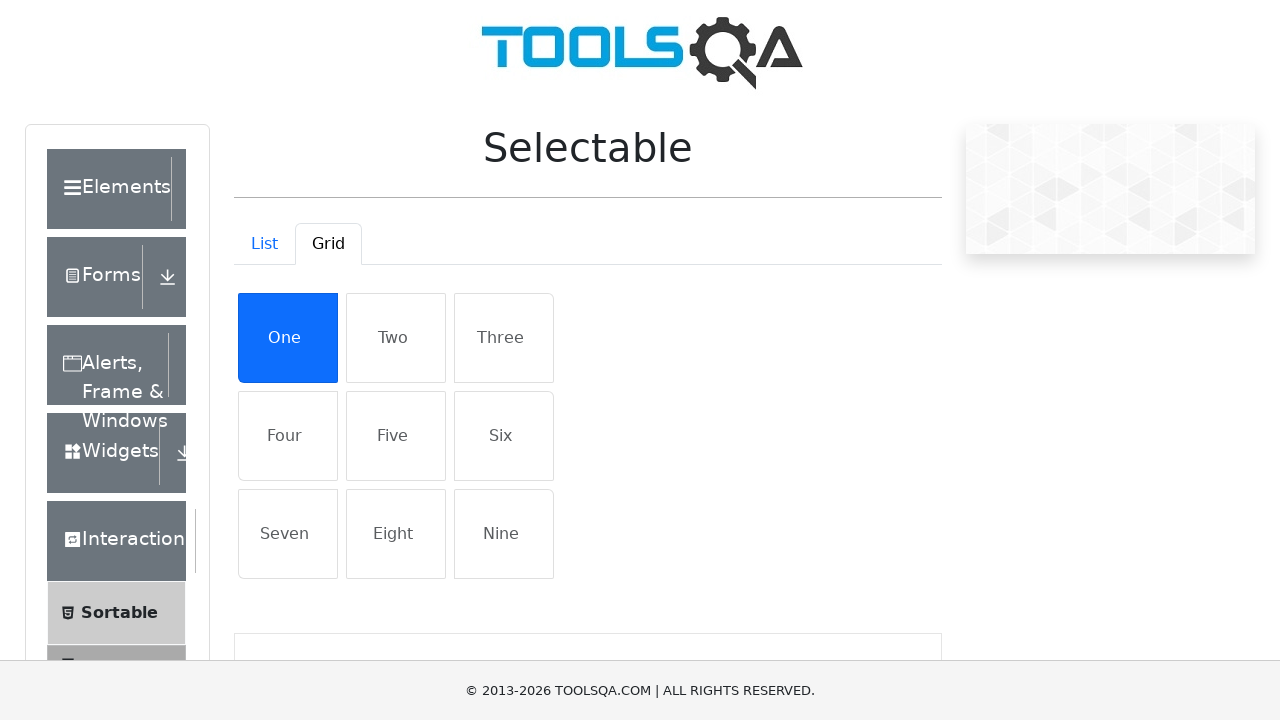

Located all items in grid row 2
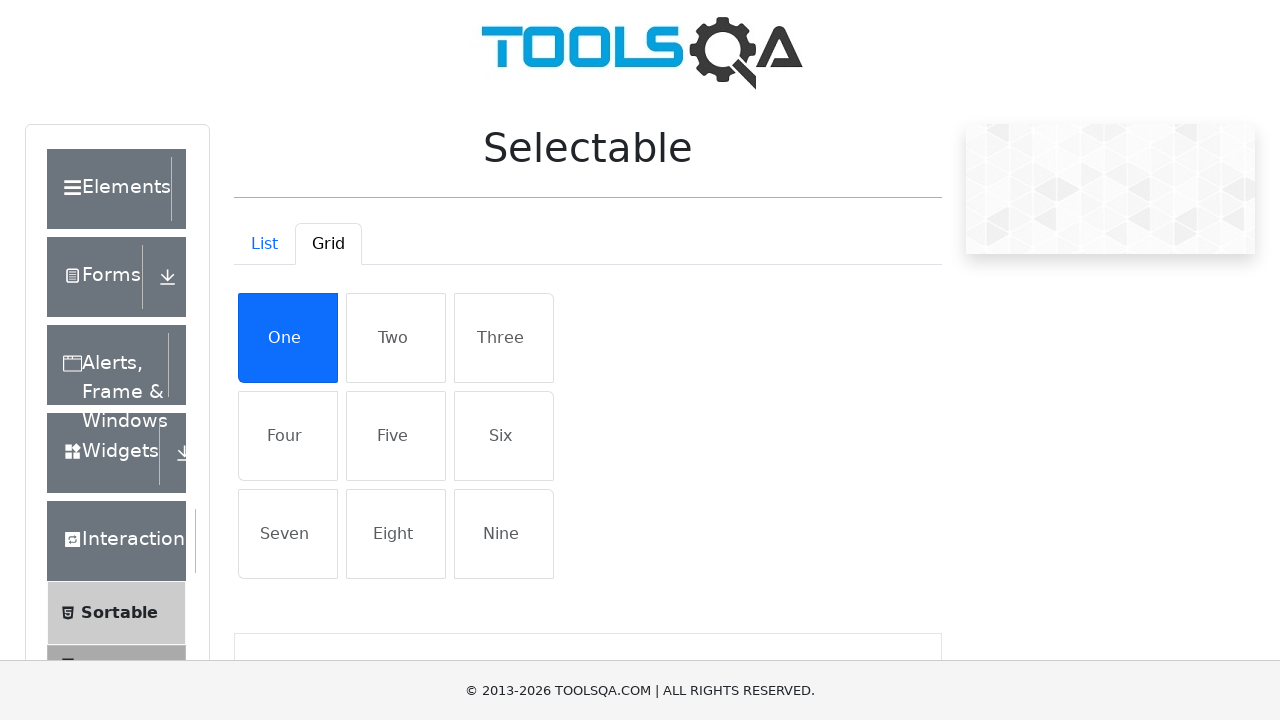

Selected second item from grid row 2 at (396, 436) on xpath=//*[@class='grid-container mt-4']//*[@id='row2']/li >> nth=1
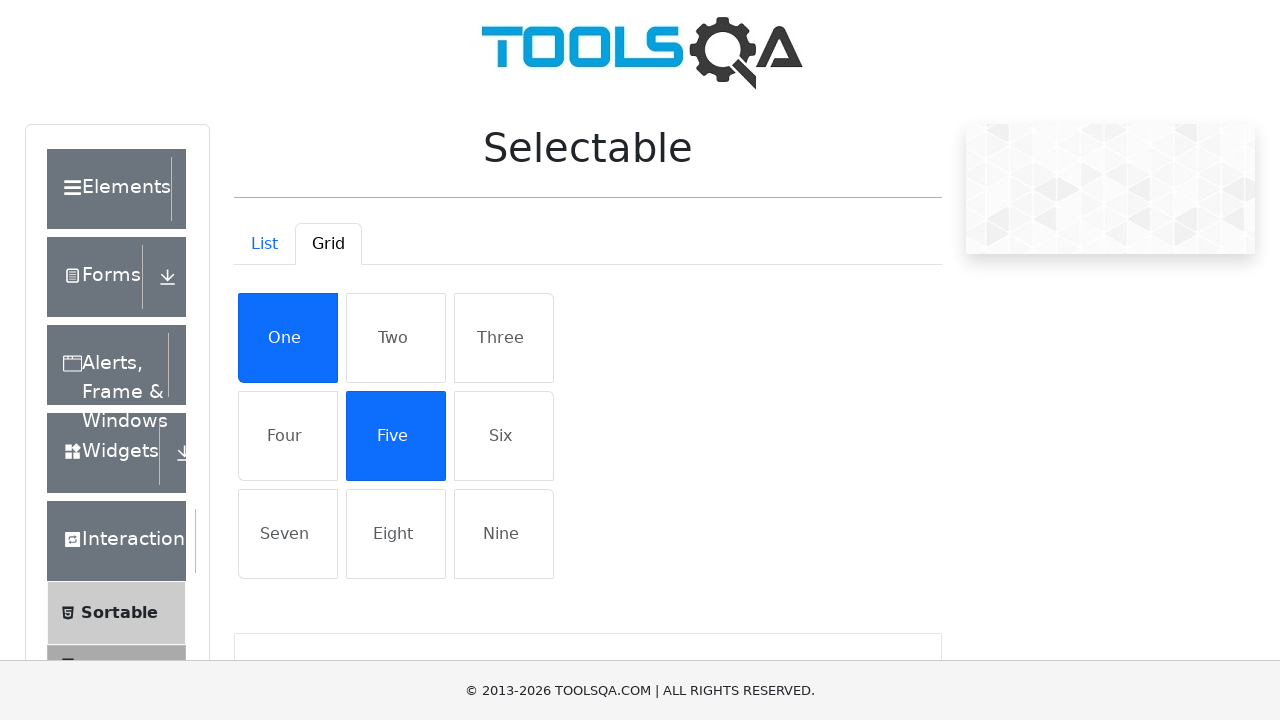

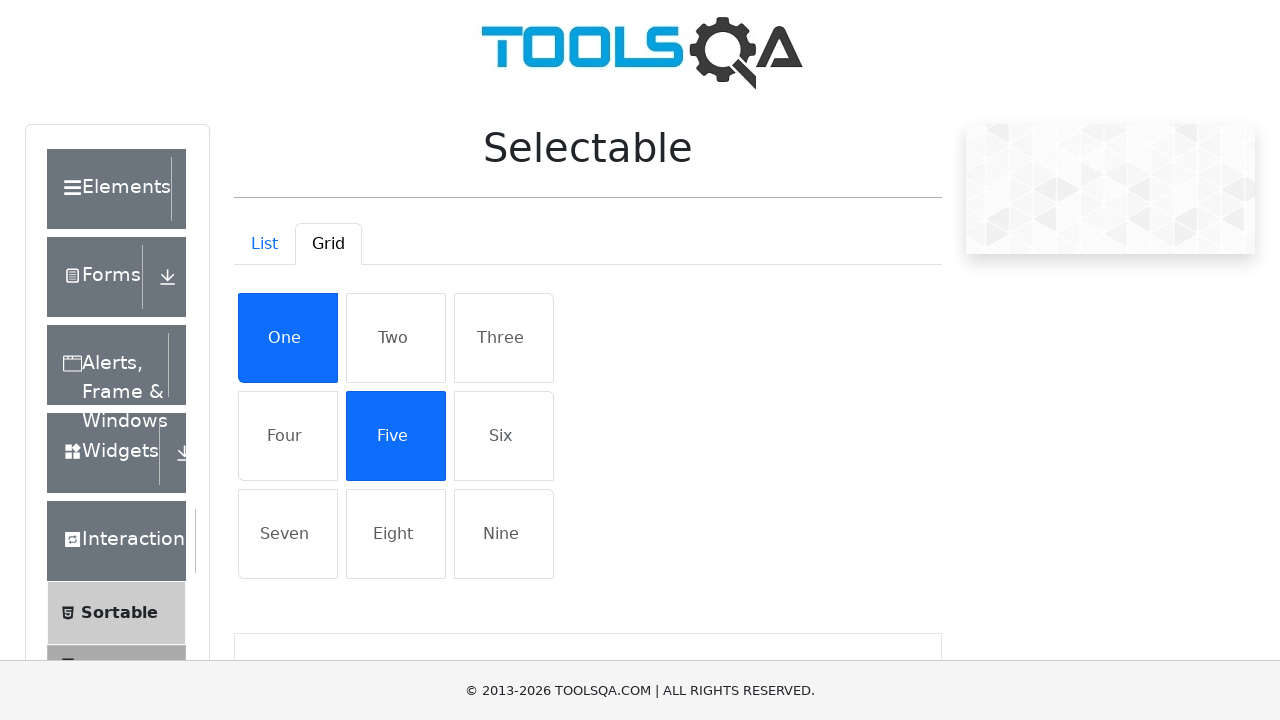